Tests the user registration form on ParaBank demo site by filling in personal information, address details, and account credentials, then submitting the registration form.

Starting URL: https://parabank.parasoft.com/parabank/register.htm

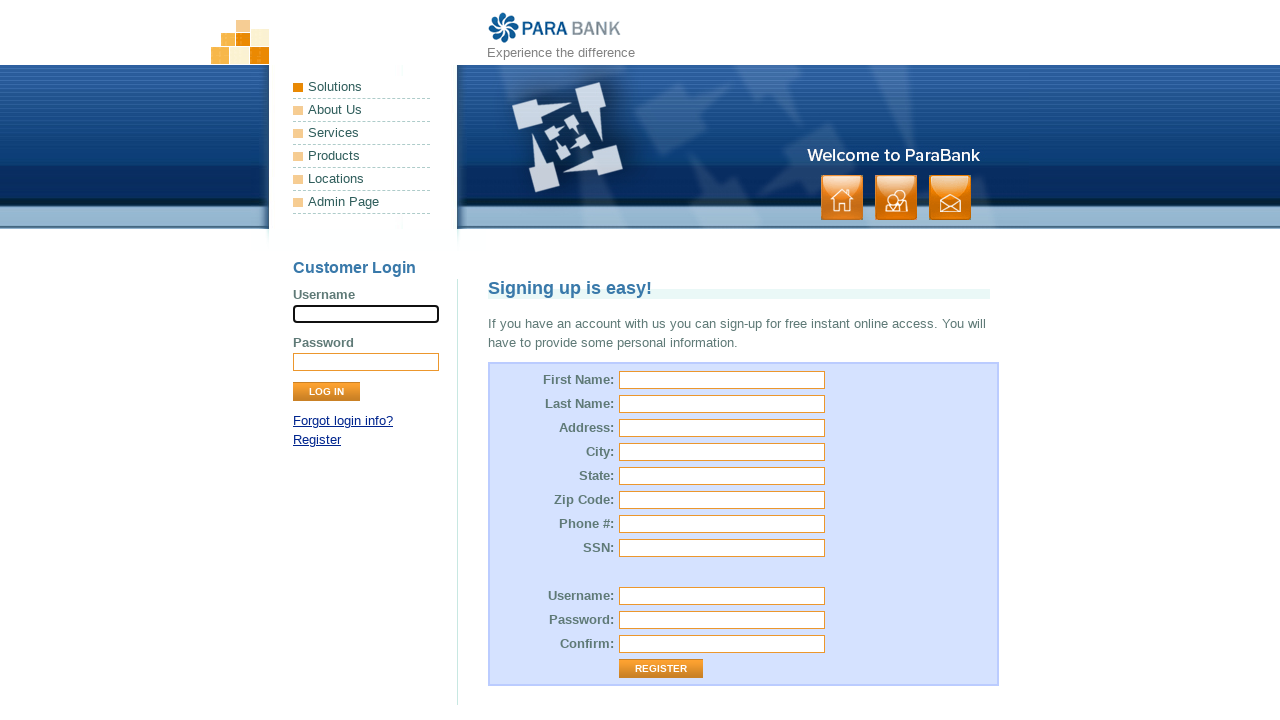

Filled first name field with 'Maria' on #customer\.firstName
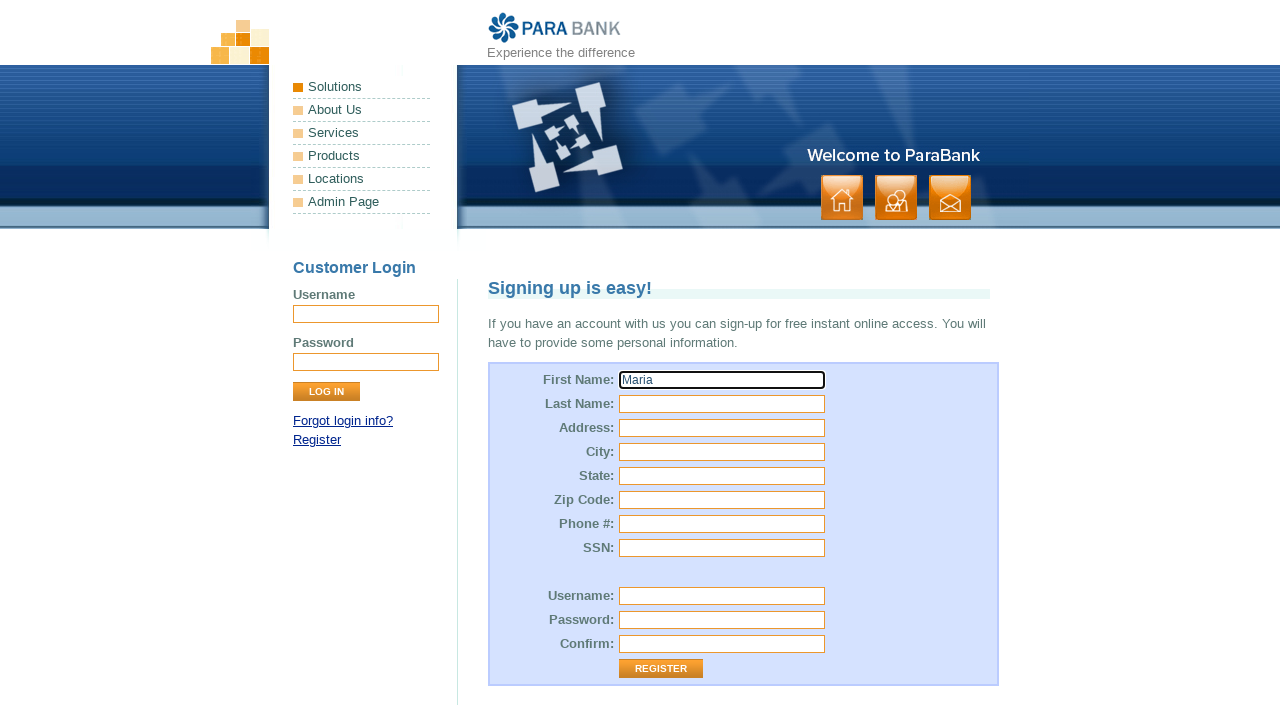

Filled last name field with 'Rodriguez' on #customer\.lastName
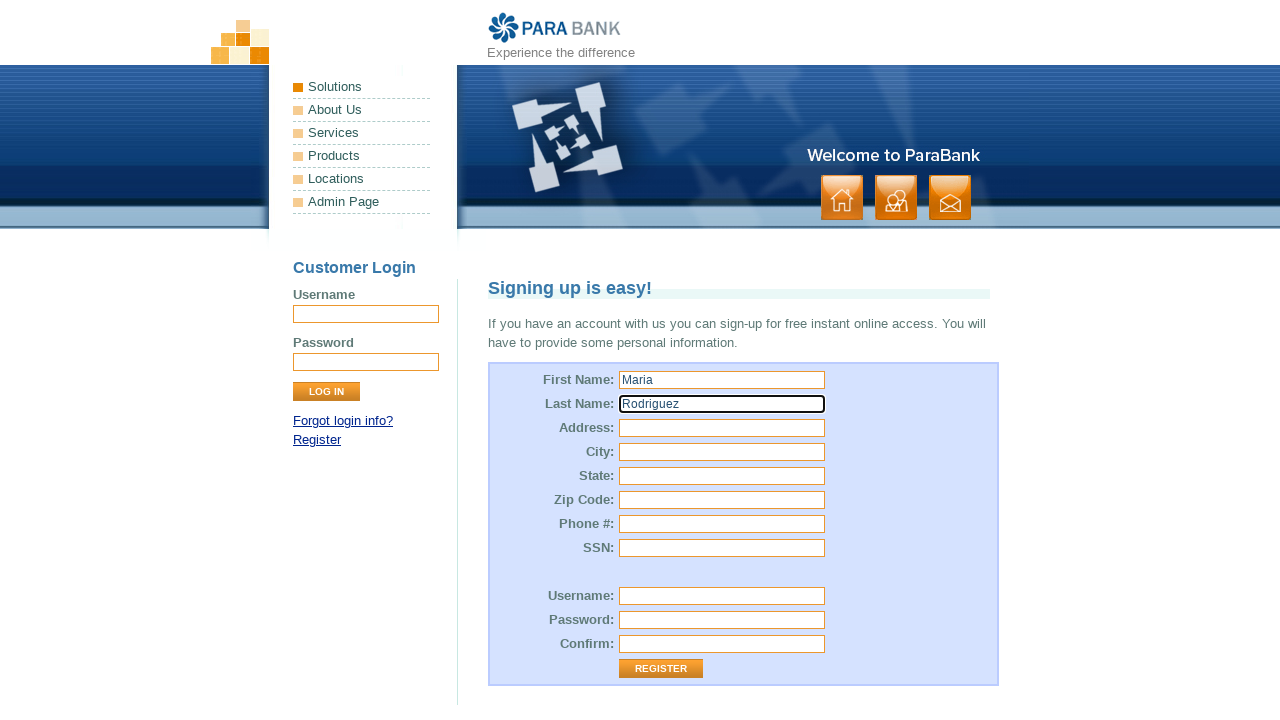

Filled street address field with '456 Oak Avenue' on #customer\.address\.street
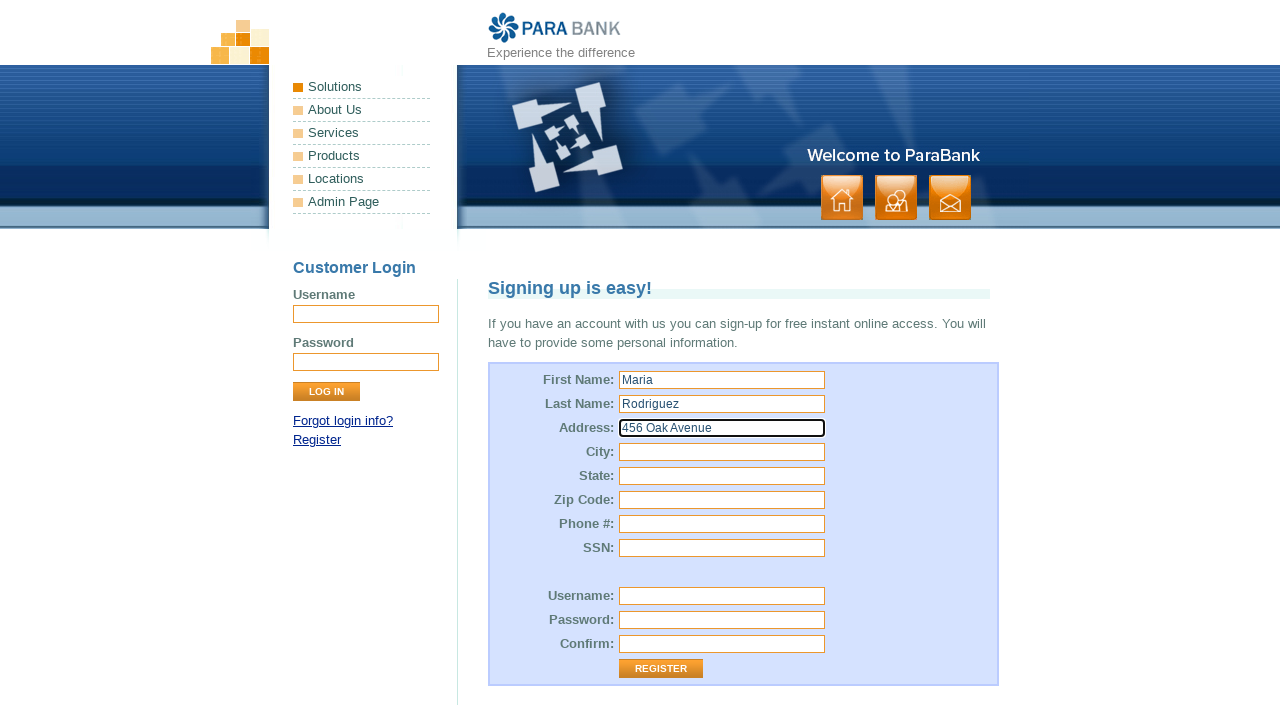

Filled city field with 'Springfield' on #customer\.address\.city
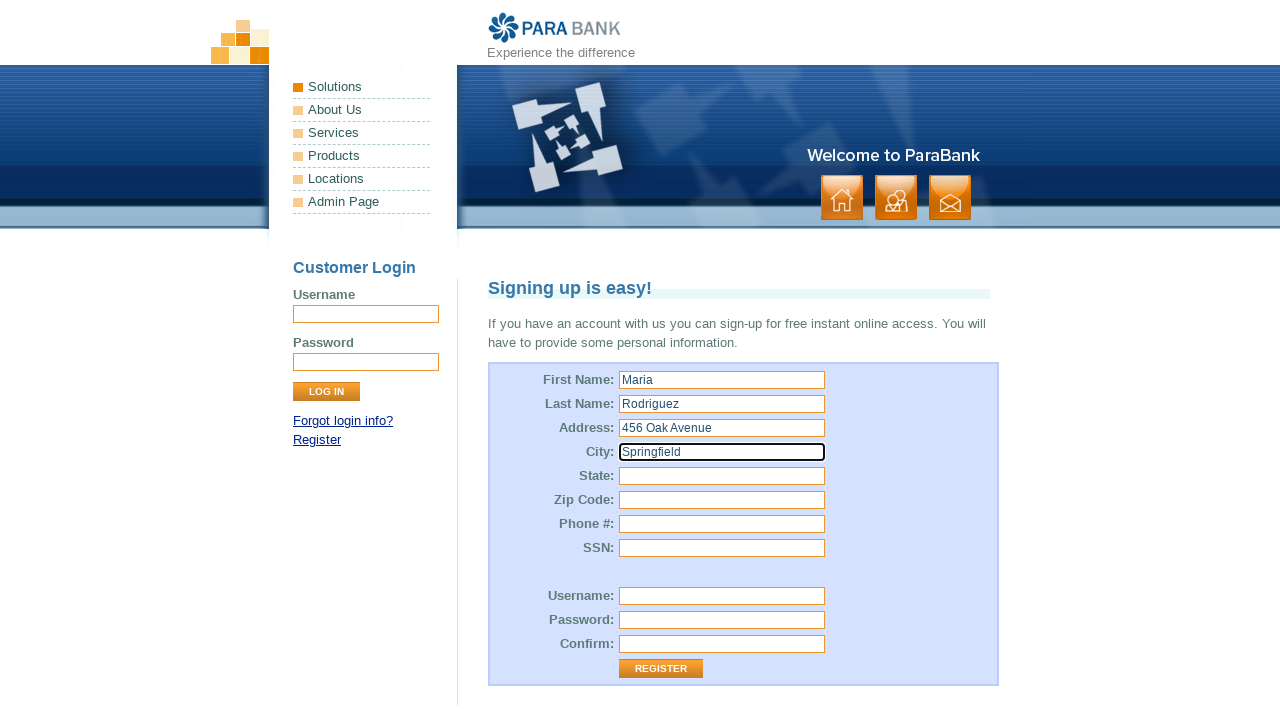

Filled state field with 'CA' on #customer\.address\.state
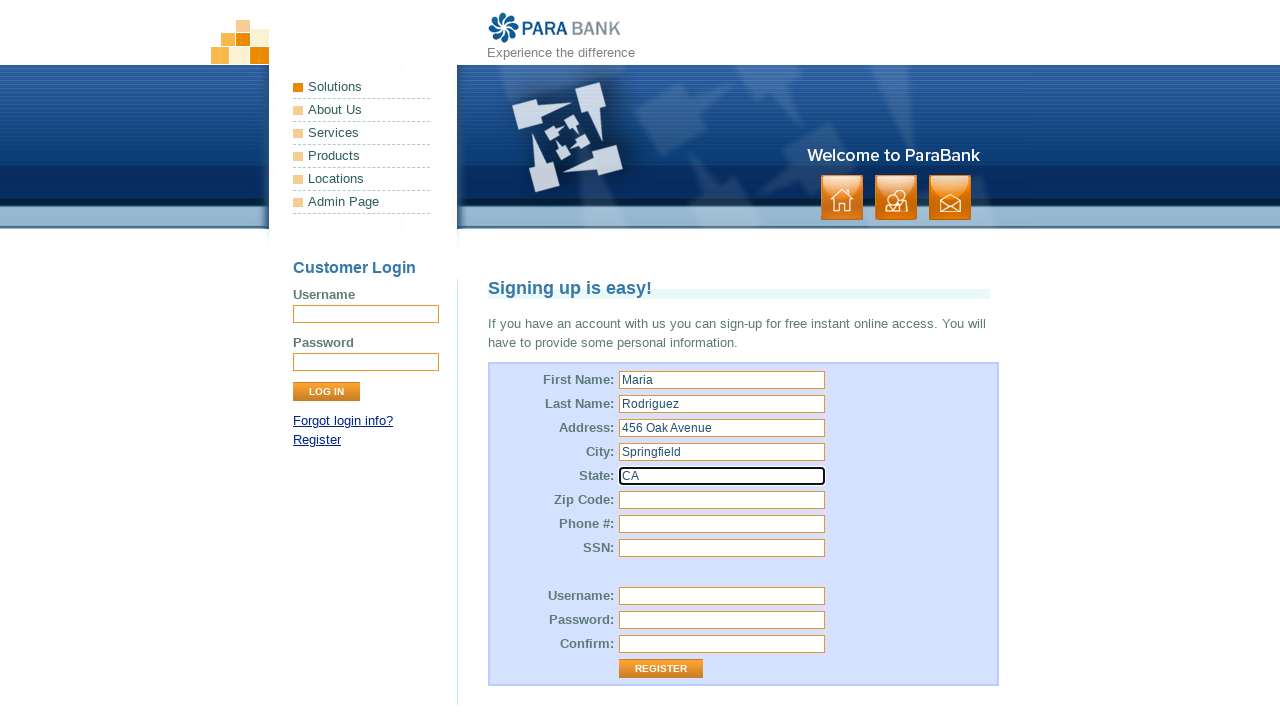

Filled zip code field with '90210' on #customer\.address\.zipCode
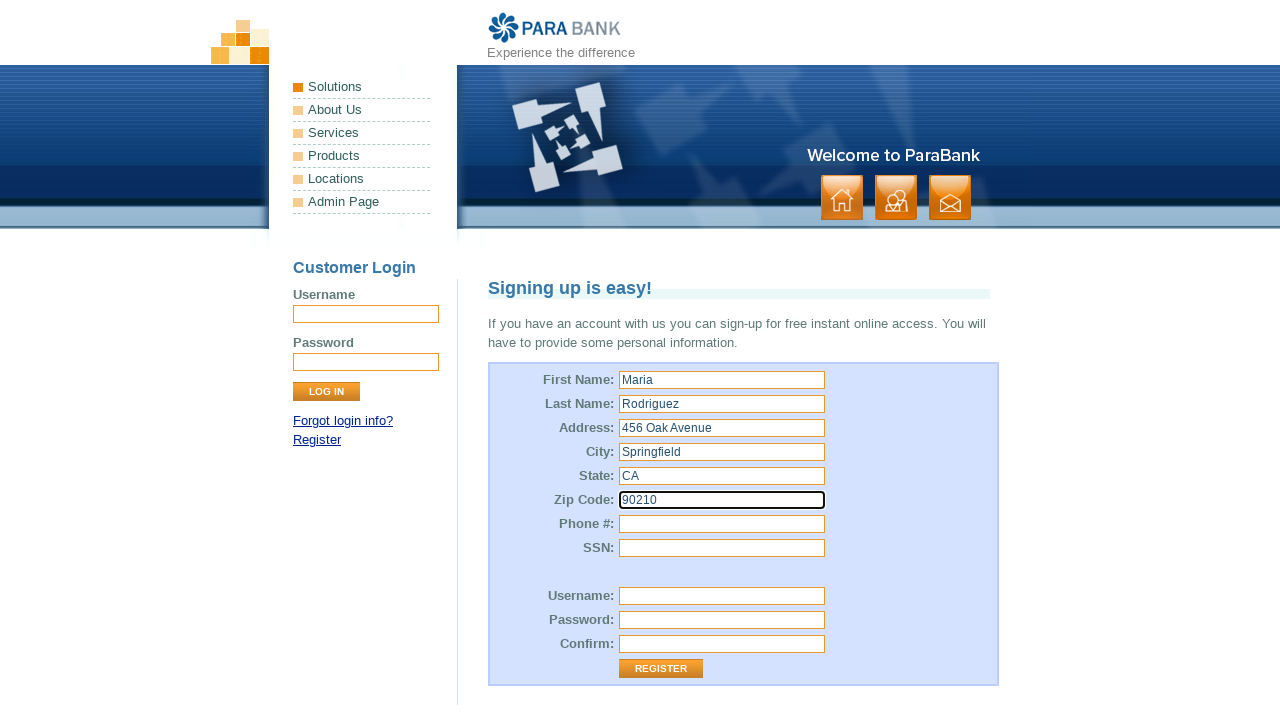

Filled phone number field with '555-123-4567' on #customer\.phoneNumber
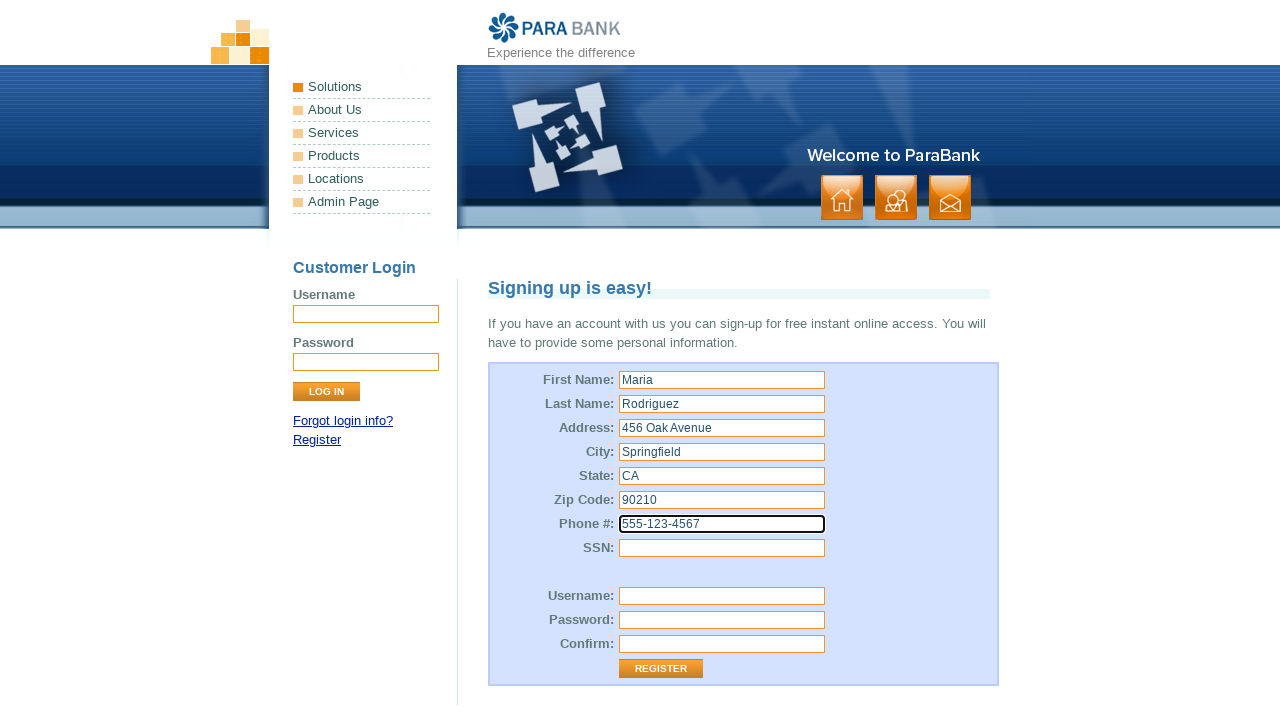

Filled SSN field with '123-45-6789' on #customer\.ssn
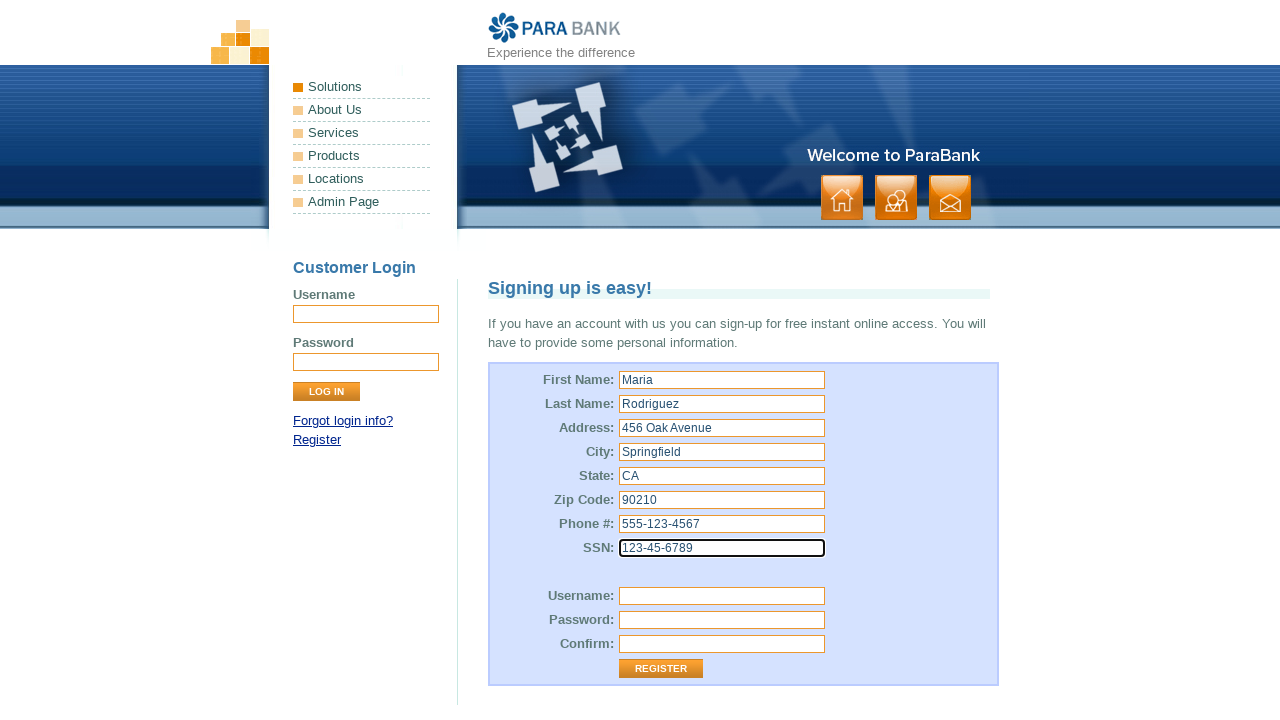

Filled username field with 'maria_test_2024' on #customer\.username
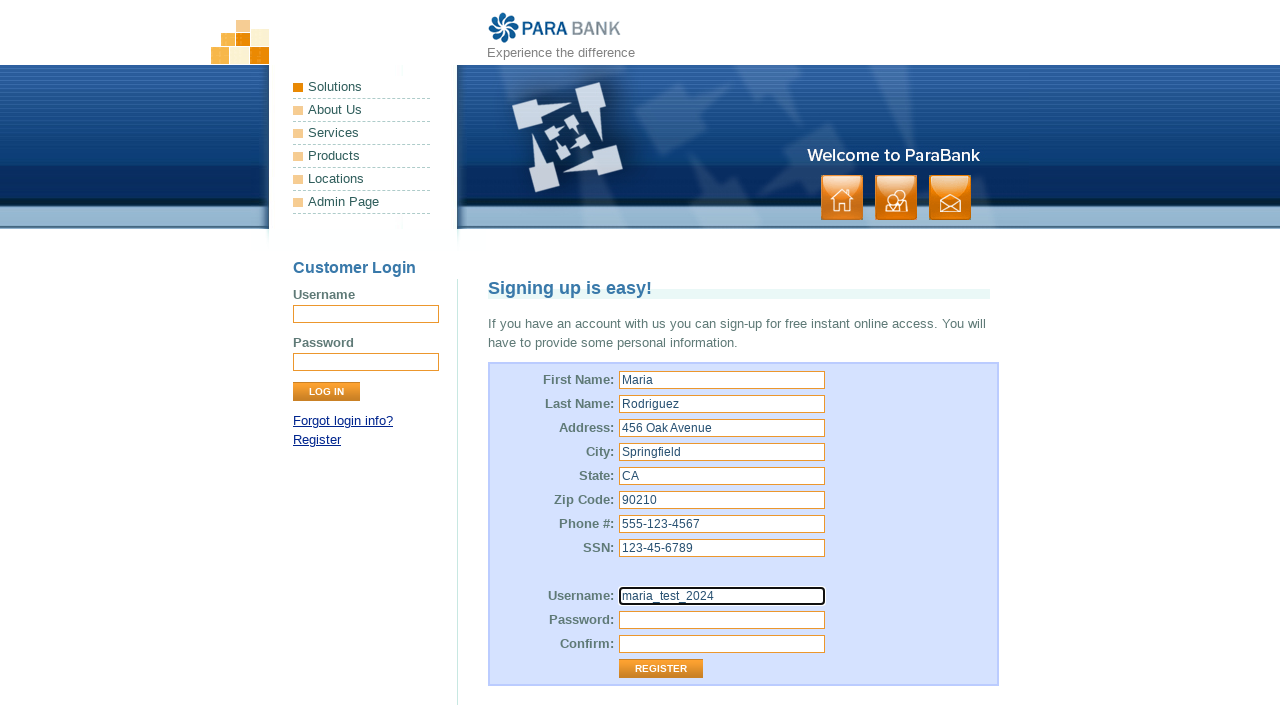

Filled password field with 'SecurePass789!' on #customer\.password
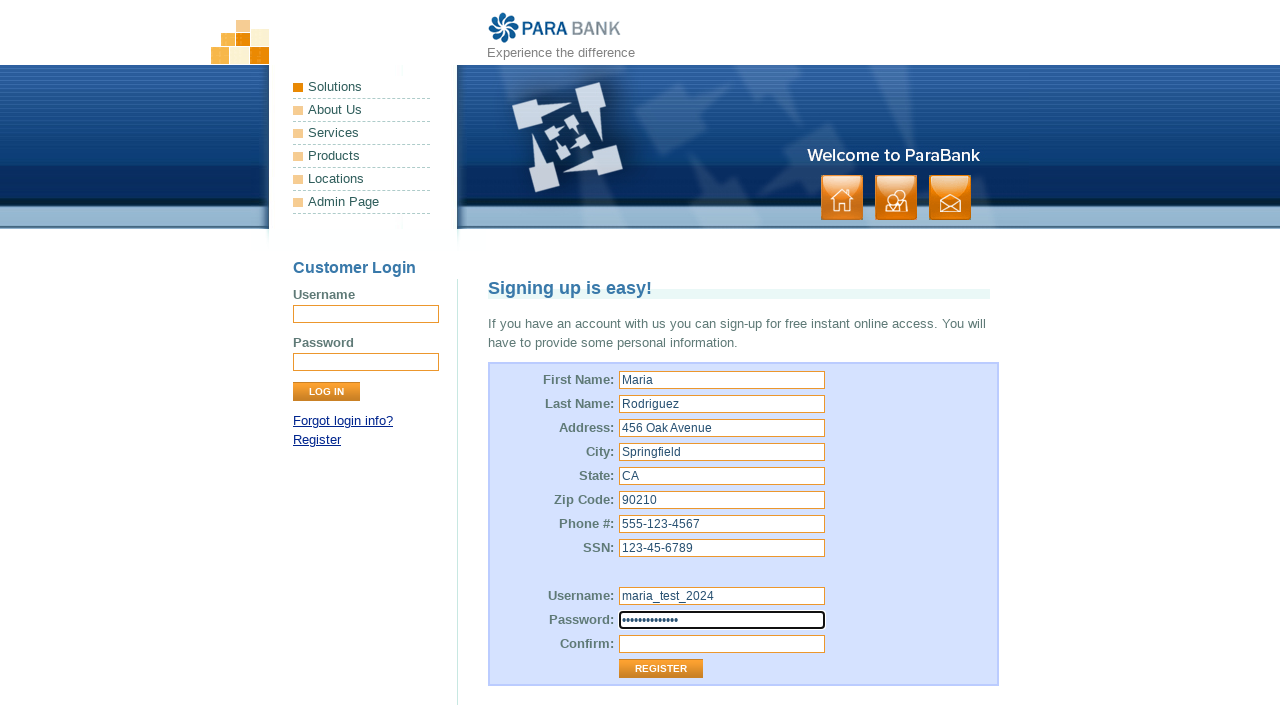

Filled password confirmation field with 'SecurePass789!' on #repeatedPassword
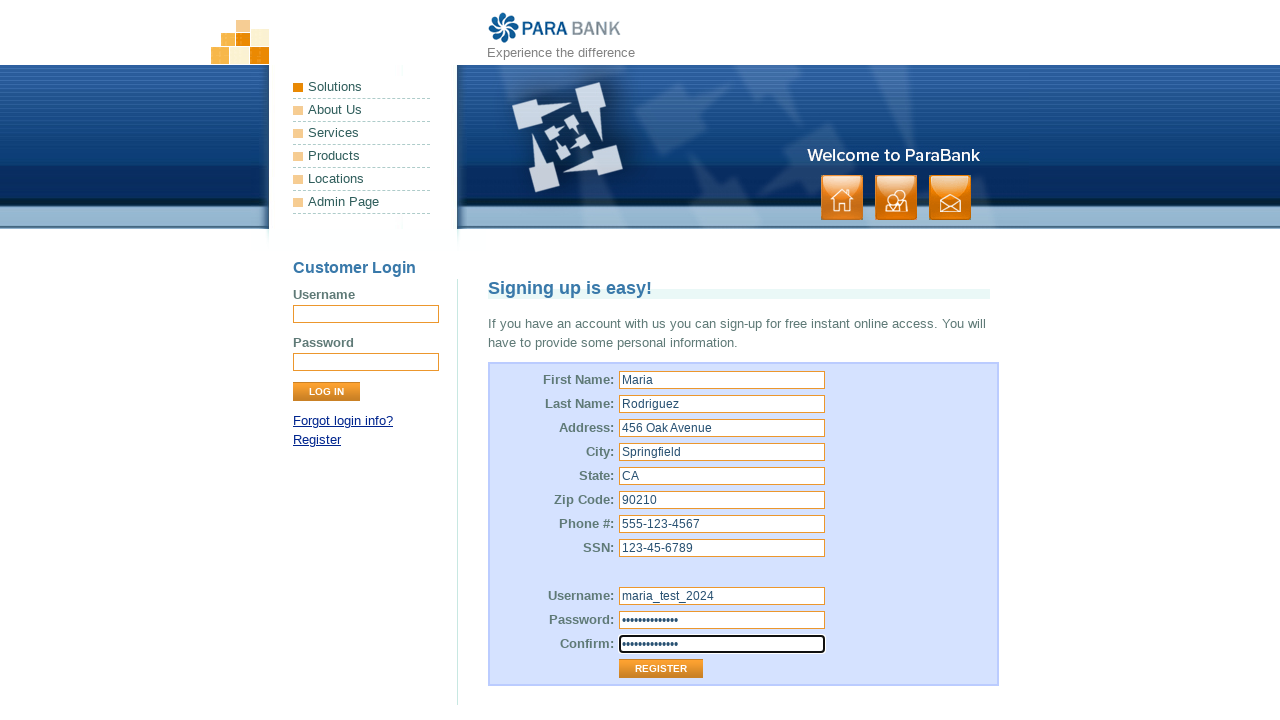

Clicked registration submit button at (896, 198) on .button
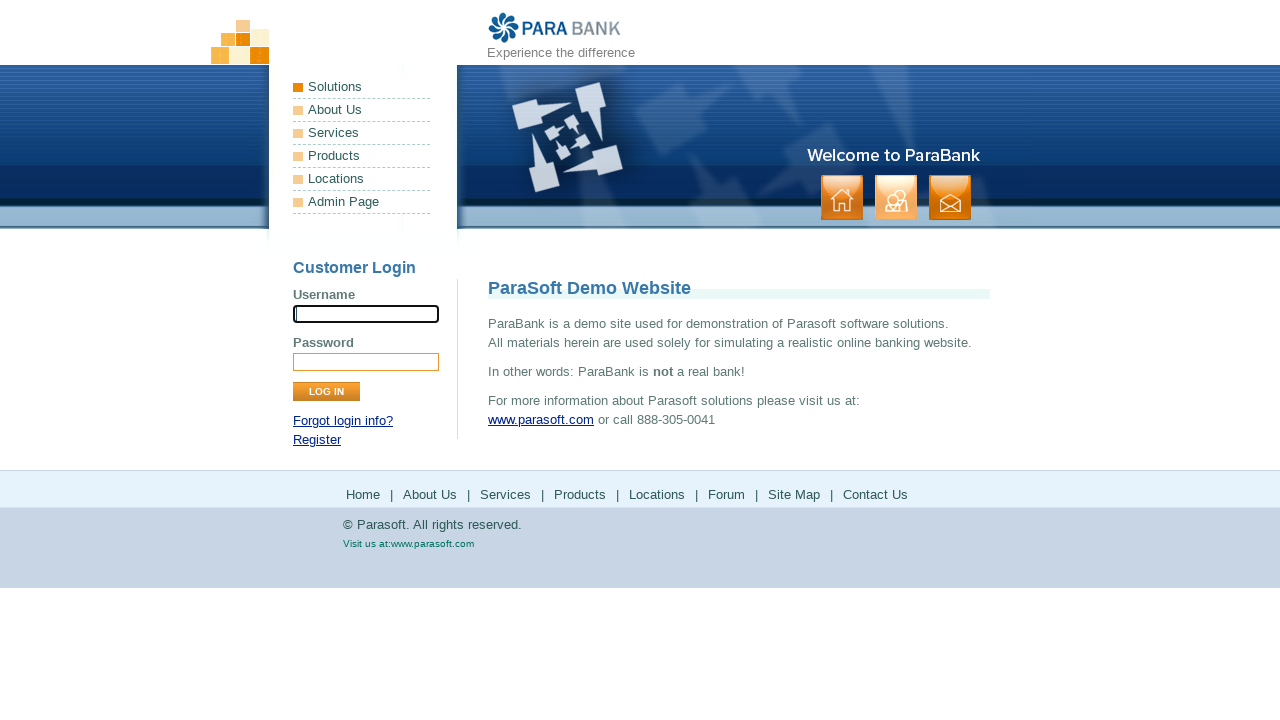

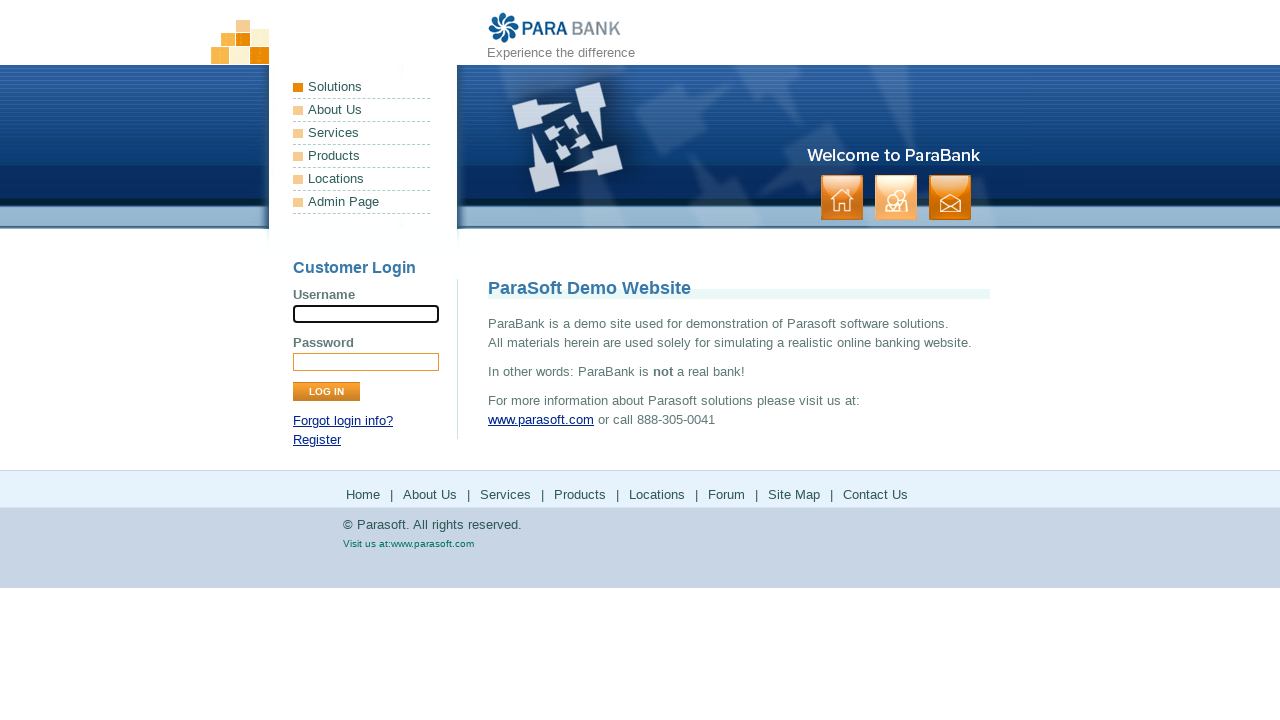